Tests interaction with a canvas-based application by clicking at specific positions on the canvas and pressing arrow keys for navigation

Starting URL: http://kocho-land-senki.sakura.ne.jp/

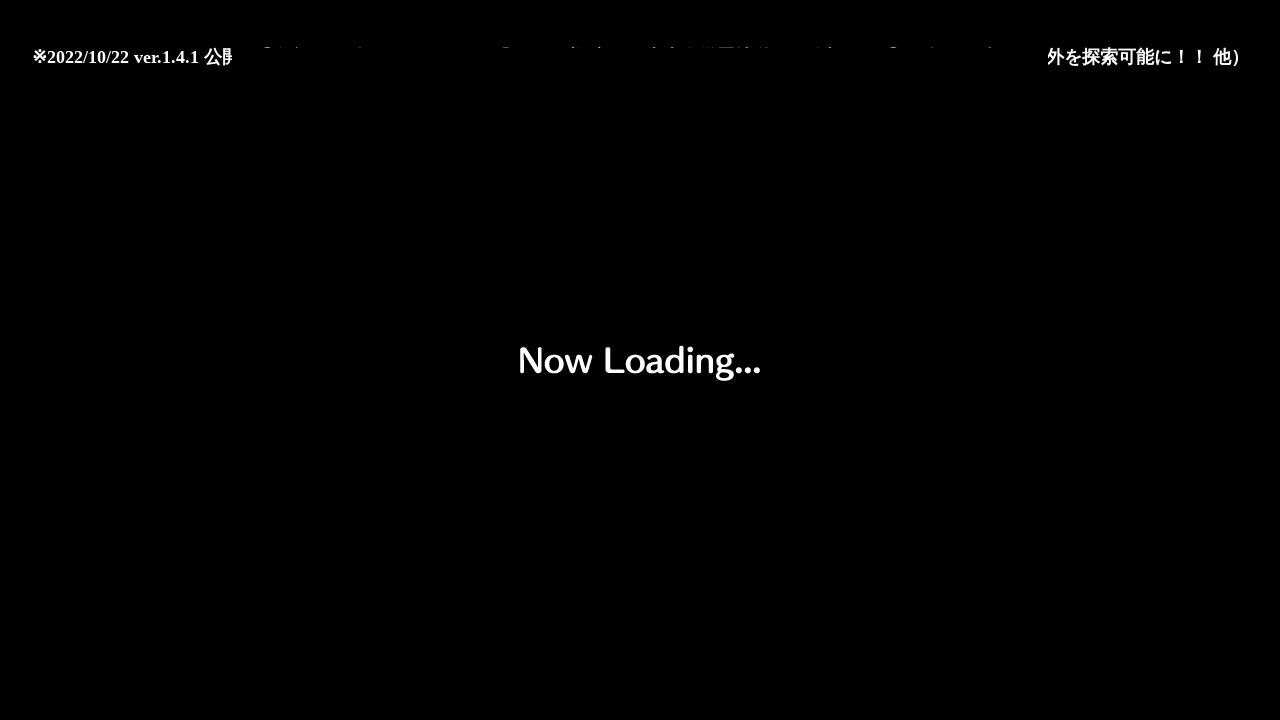

Clicked canvas at position (408, 422) at (640, 470) on #UpperCanvas
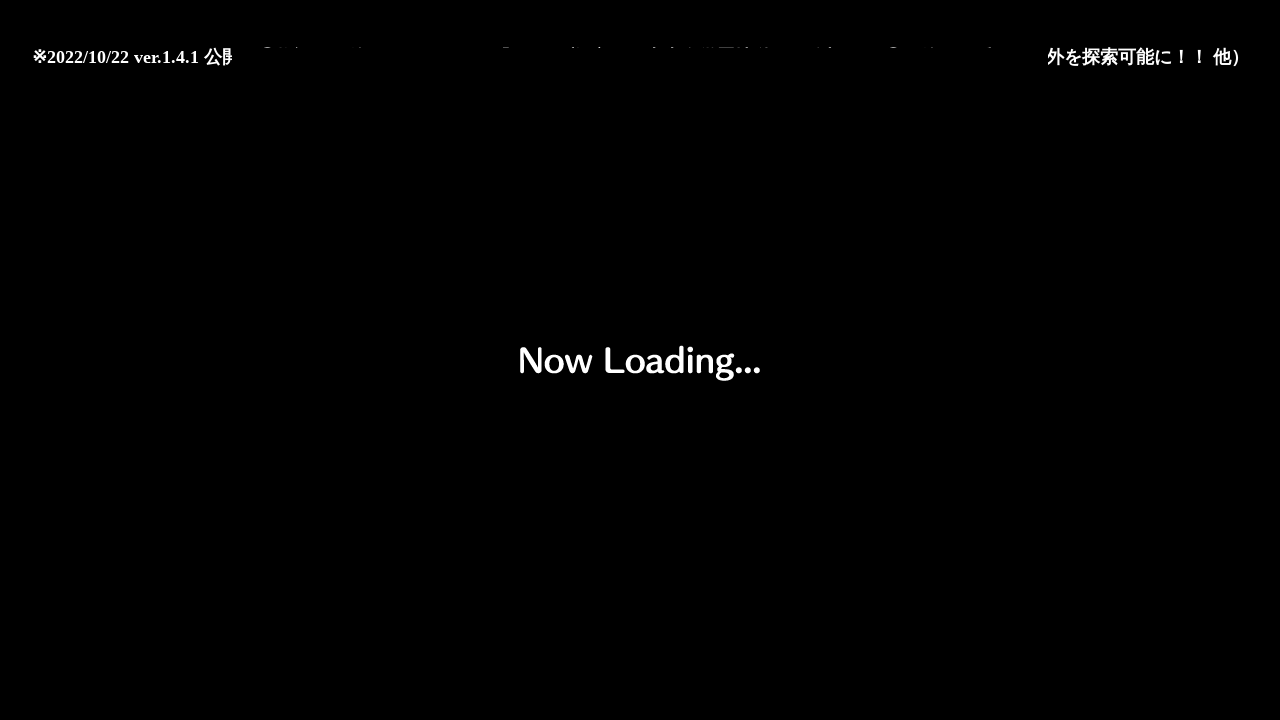

Clicked canvas at position (746, 376) at (978, 424) on #UpperCanvas
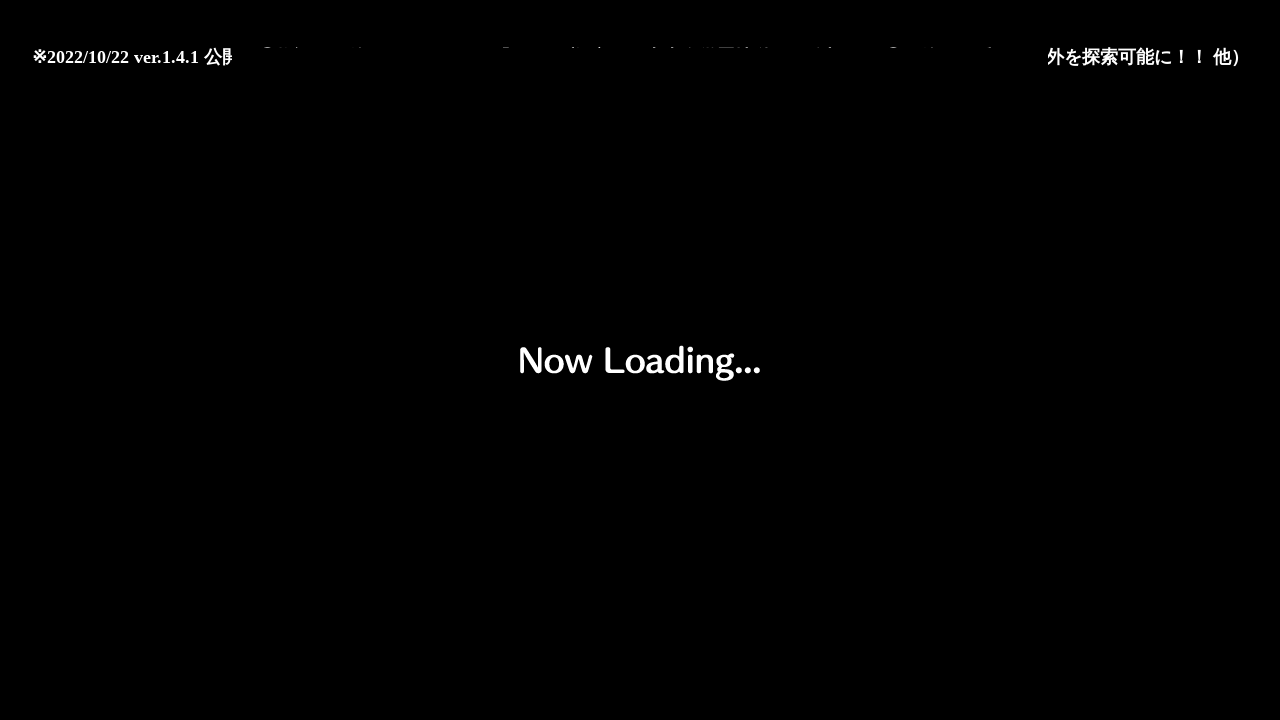

Clicked canvas at position (379, 493) at (611, 541) on #UpperCanvas
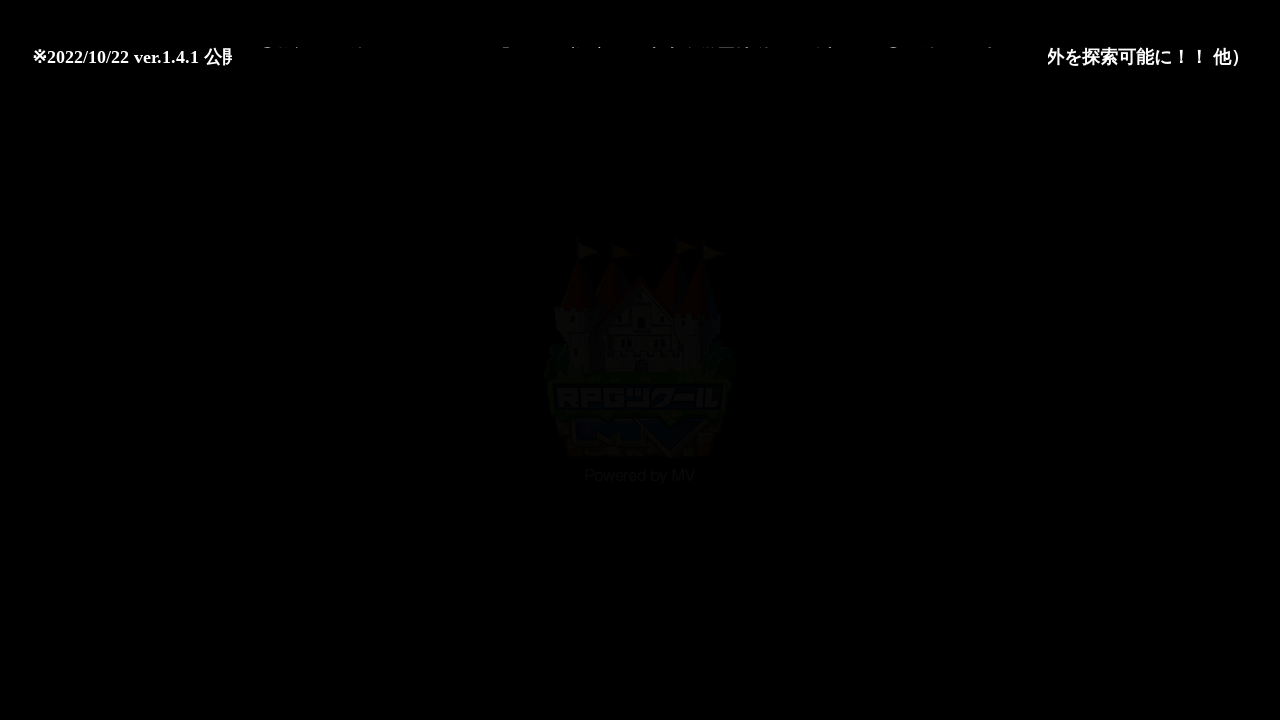

Clicked canvas at position (219, 249) at (451, 297) on #UpperCanvas
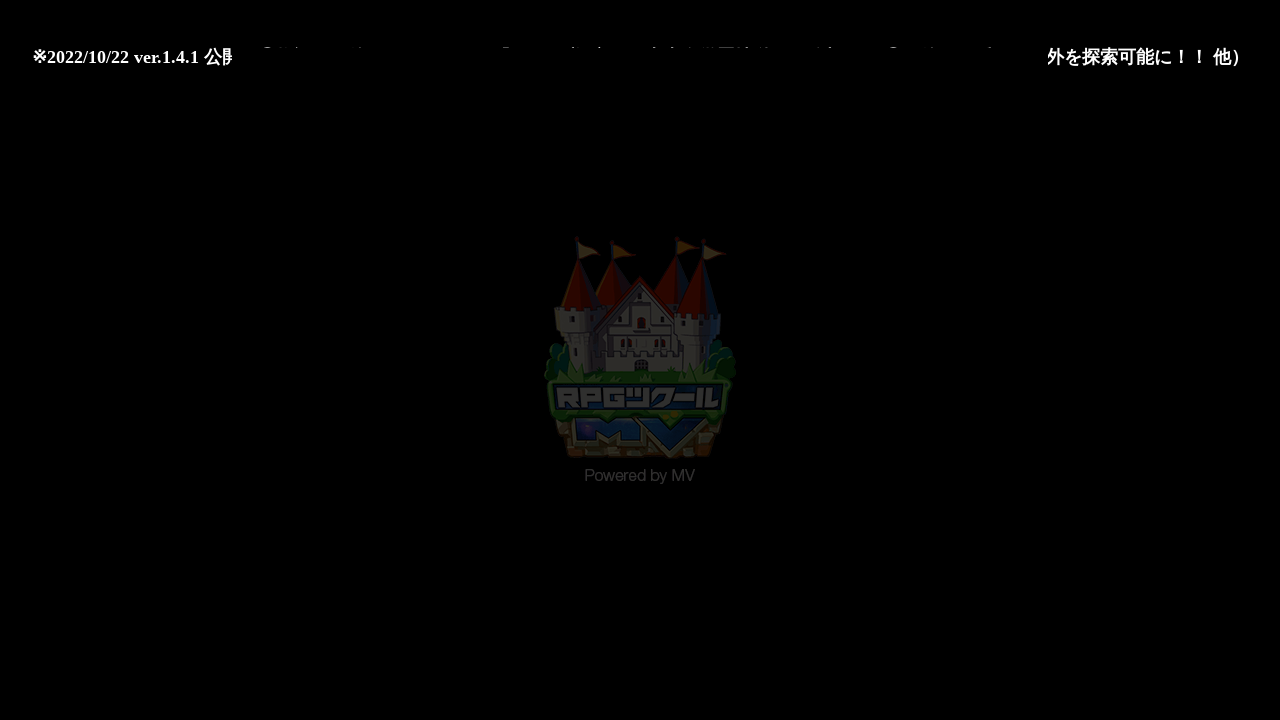

Pressed ArrowDown key (1/3) on body
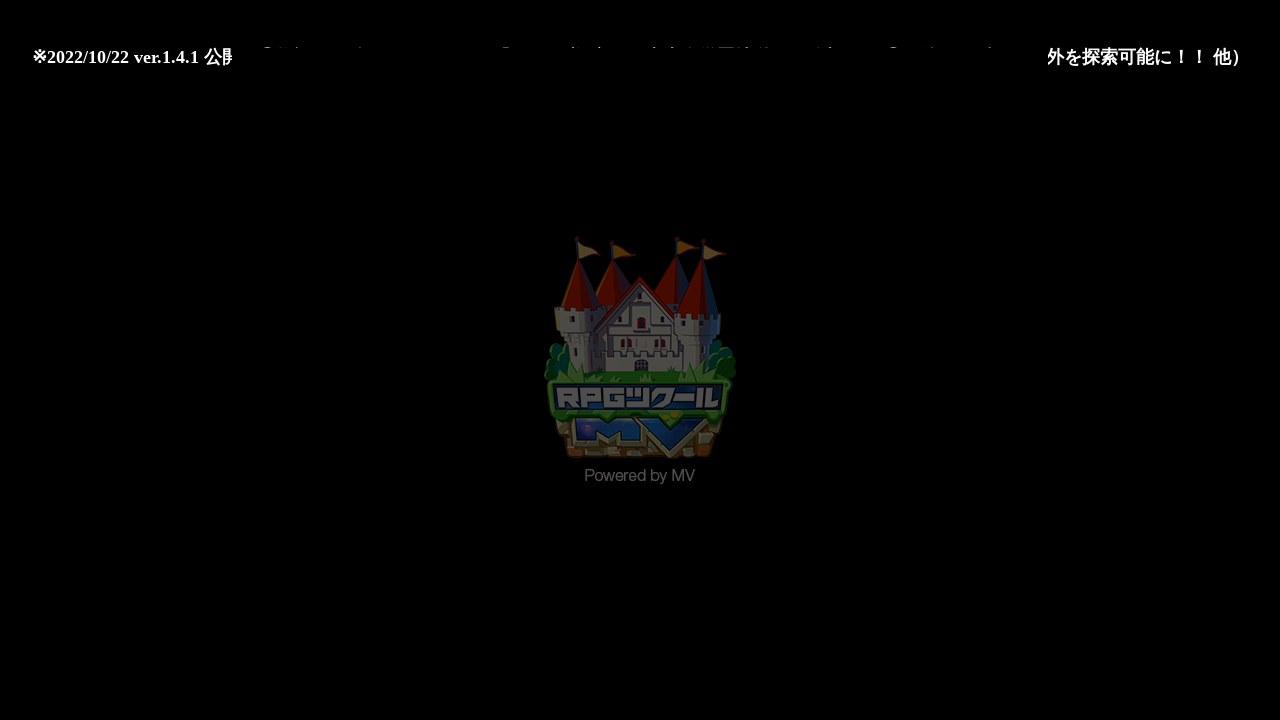

Pressed ArrowDown key (2/3) on body
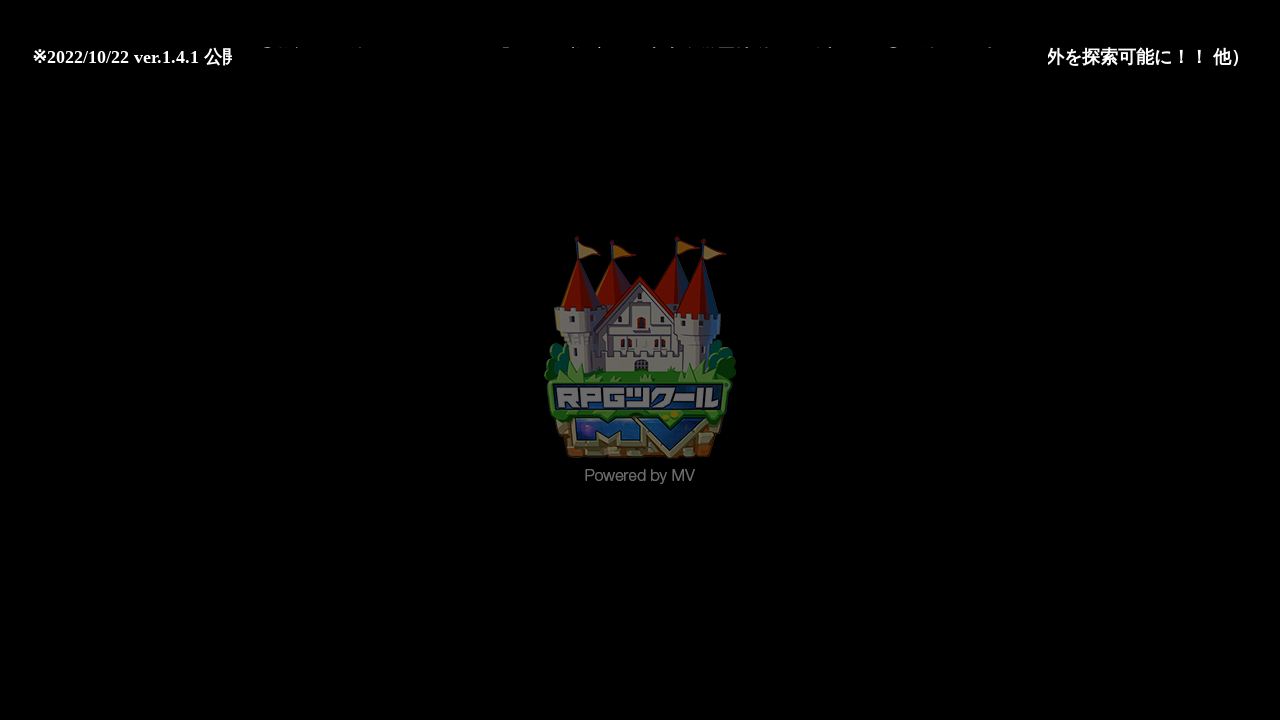

Pressed ArrowDown key (3/3) on body
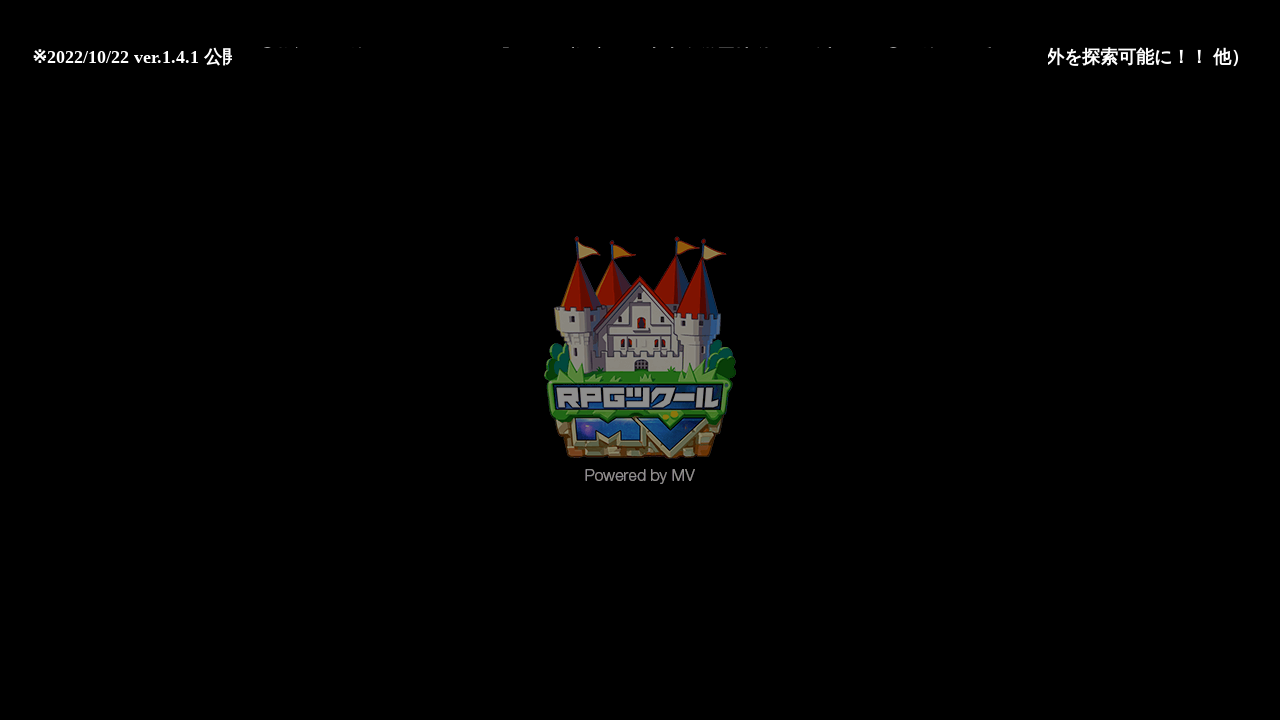

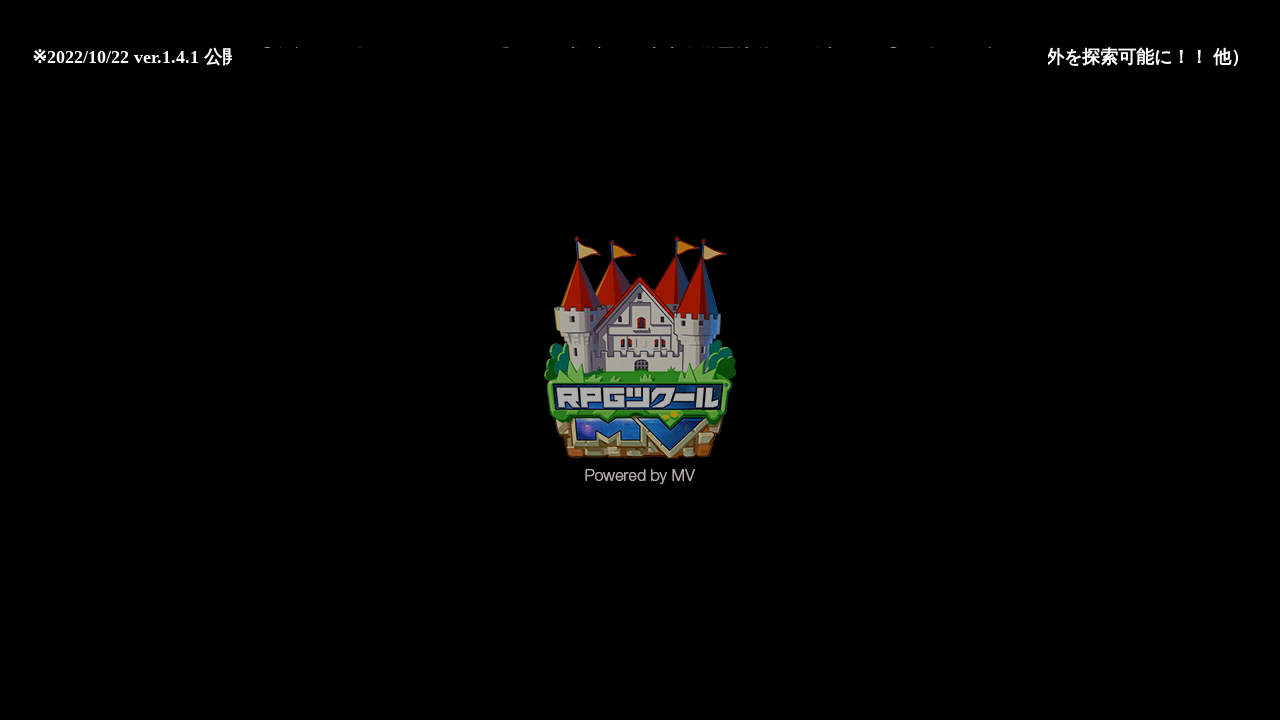